Tests multi-select dropdown functionality by selecting multiple programming language options and then deselecting them

Starting URL: http://practice.cydeo.com/dropdown

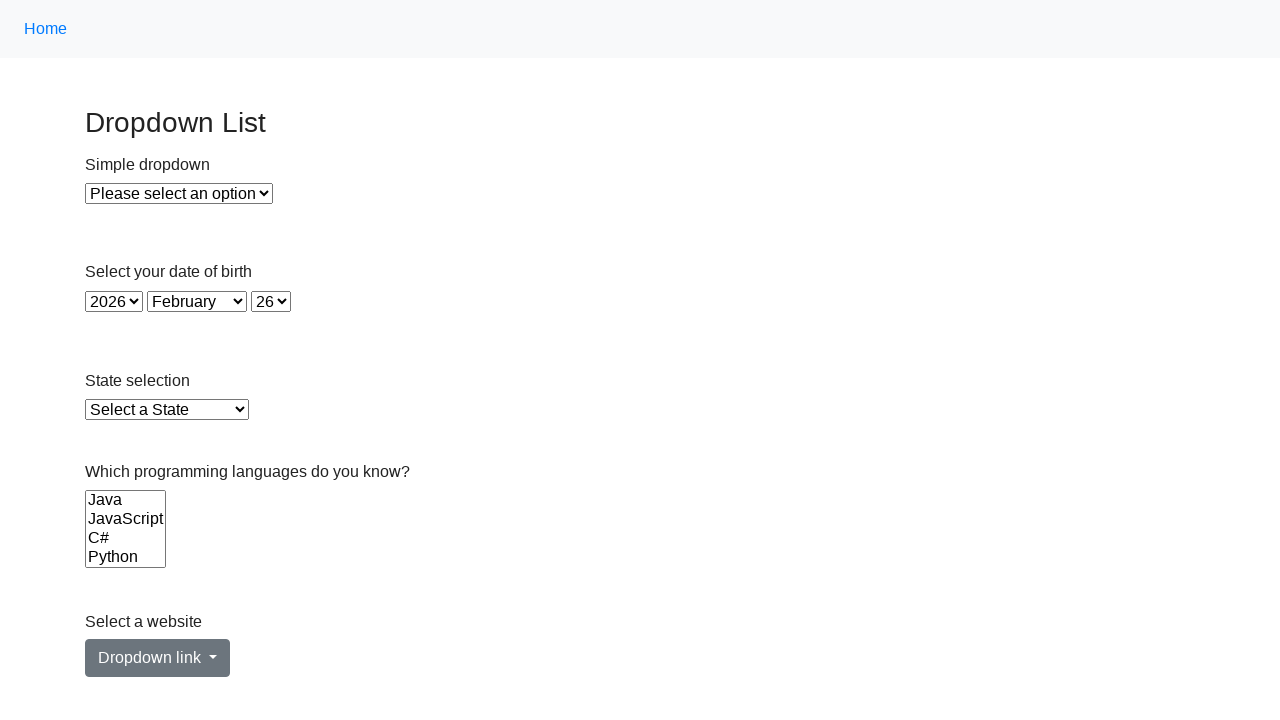

Located multi-select dropdown element for Languages
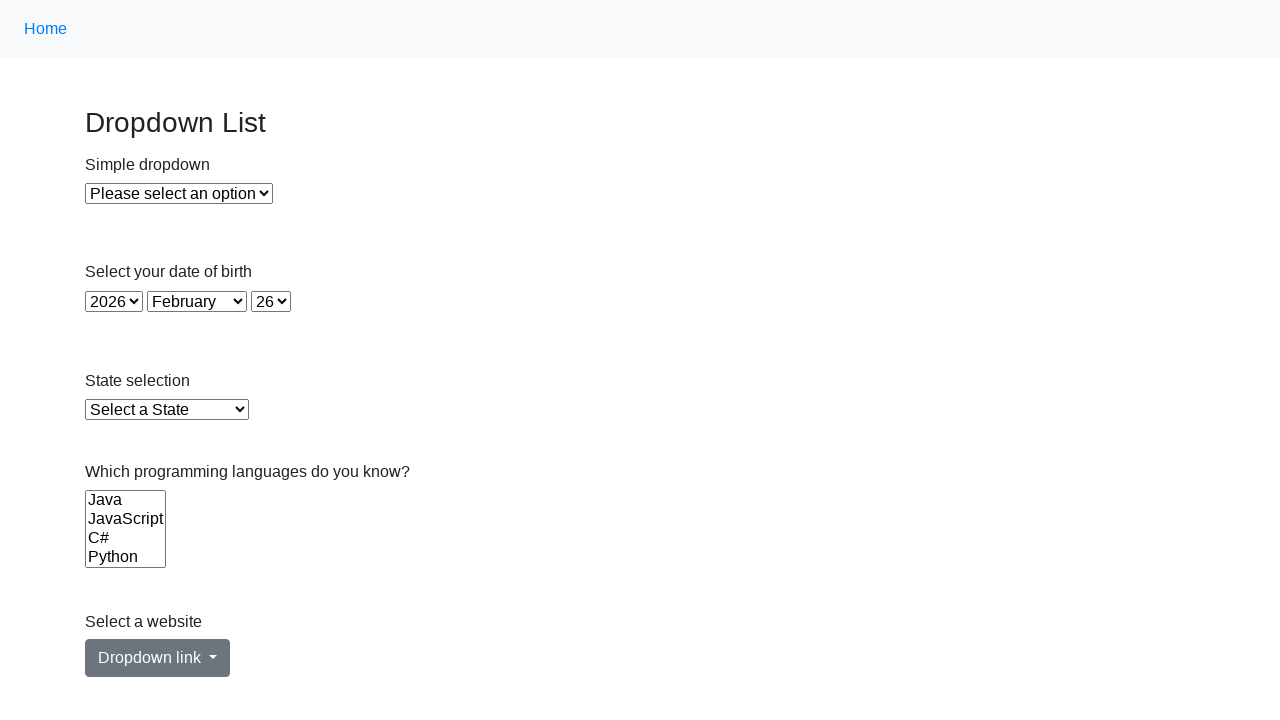

Selected 3rd option (index 2) from Languages dropdown on select[name='Languages']
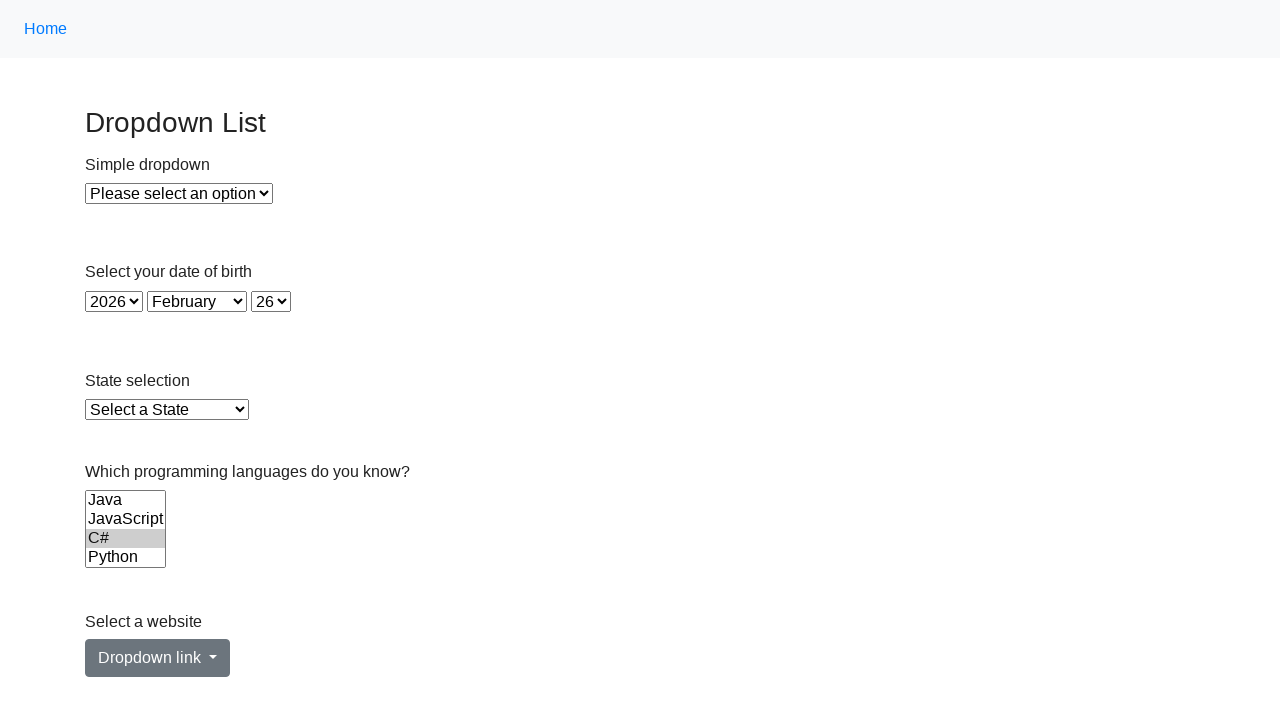

Added Ruby to selected options in Languages dropdown on select[name='Languages']
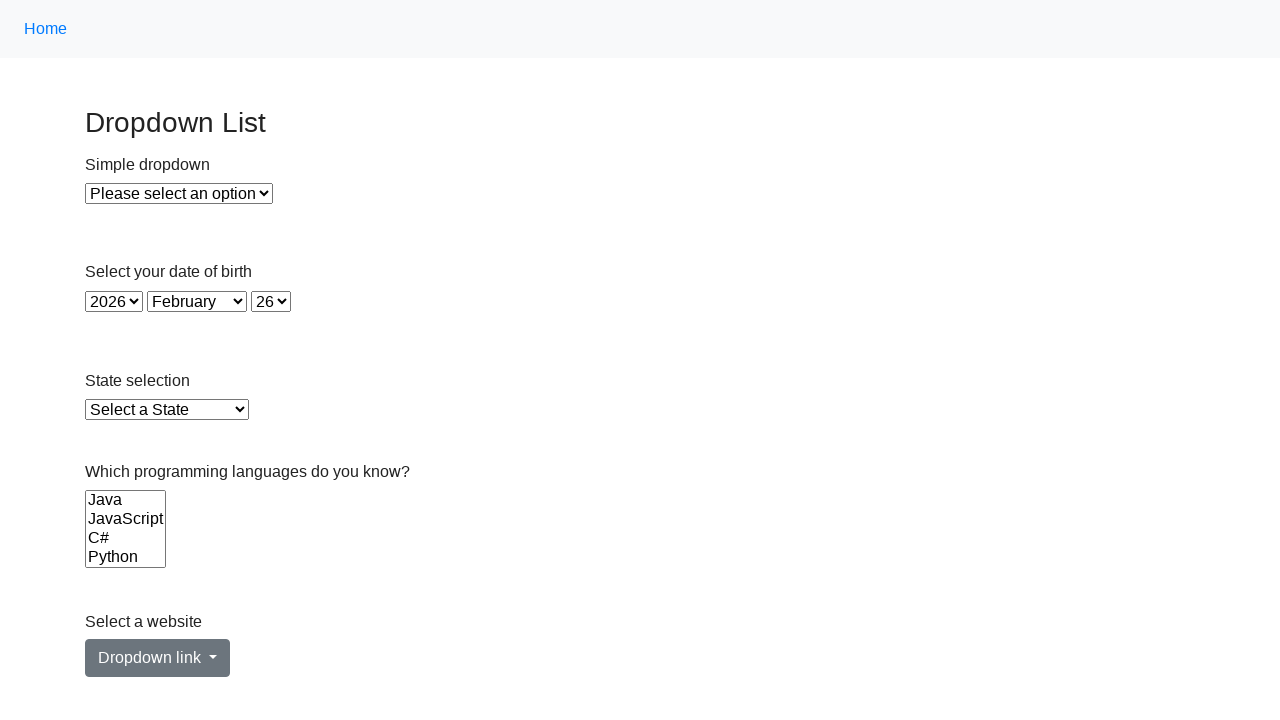

Retrieved current selected values from Languages dropdown
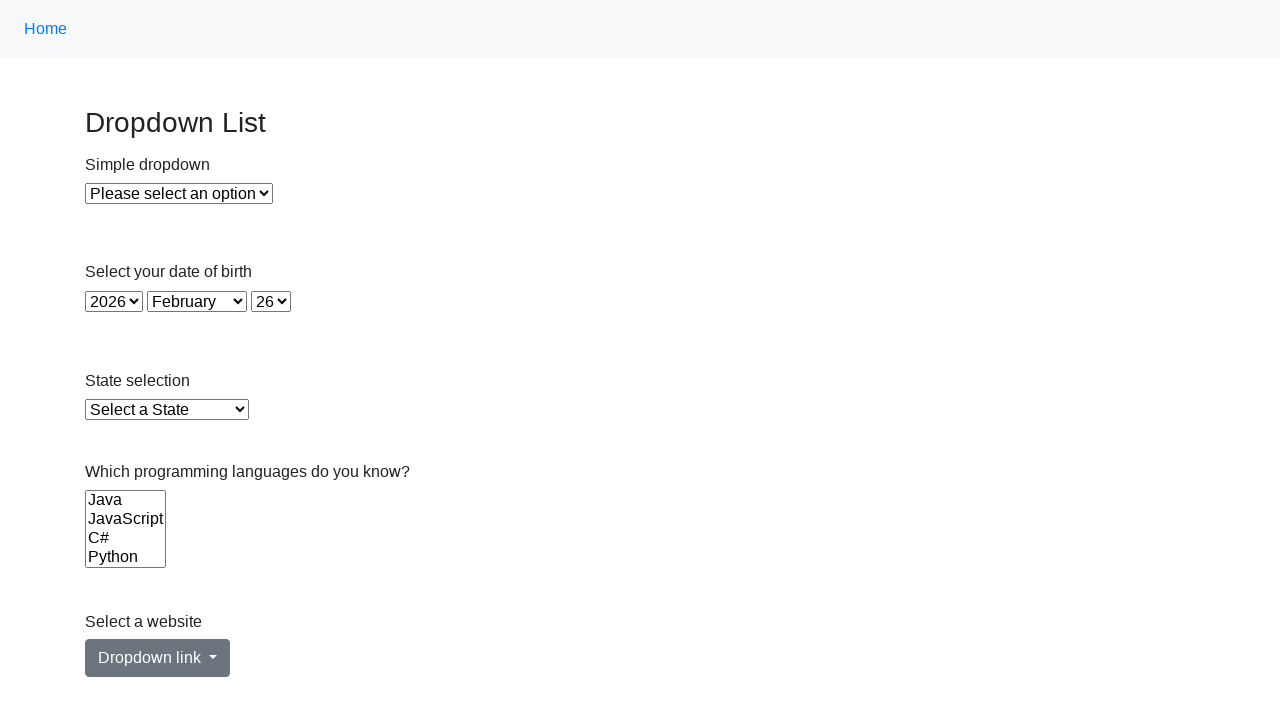

Added Python to the list of selected values
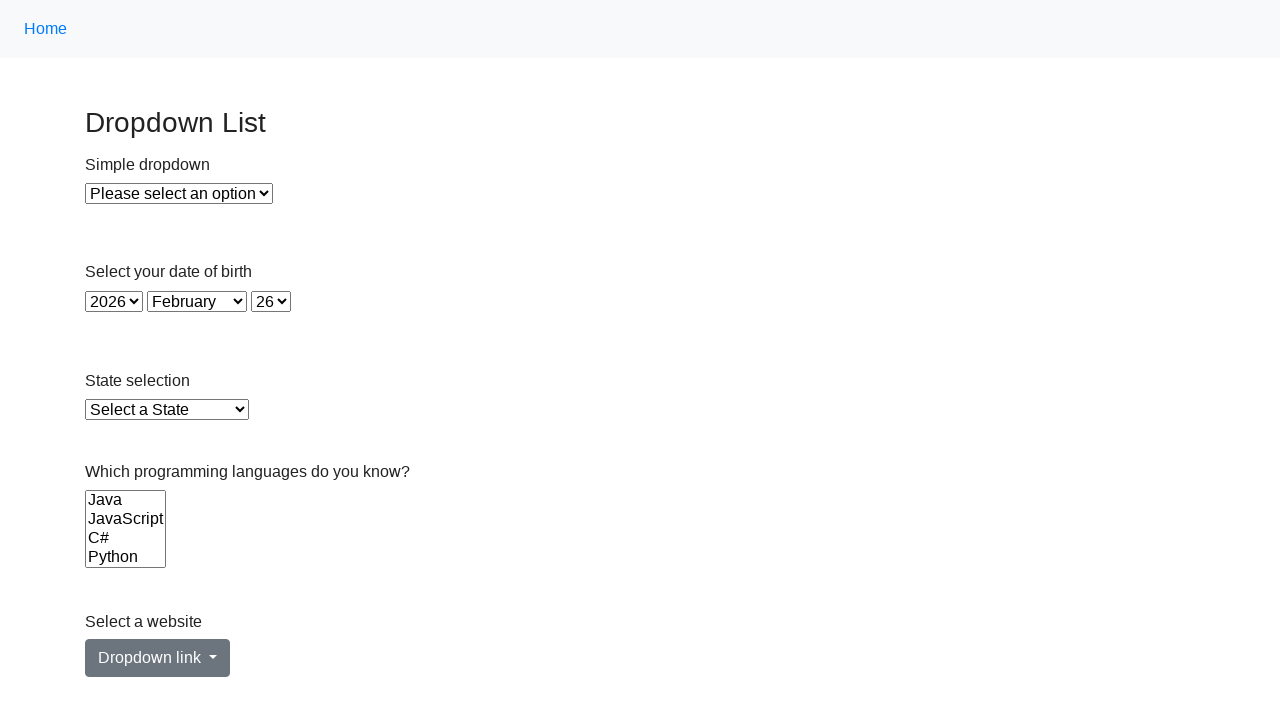

Applied updated selection including Python to Languages dropdown on select[name='Languages']
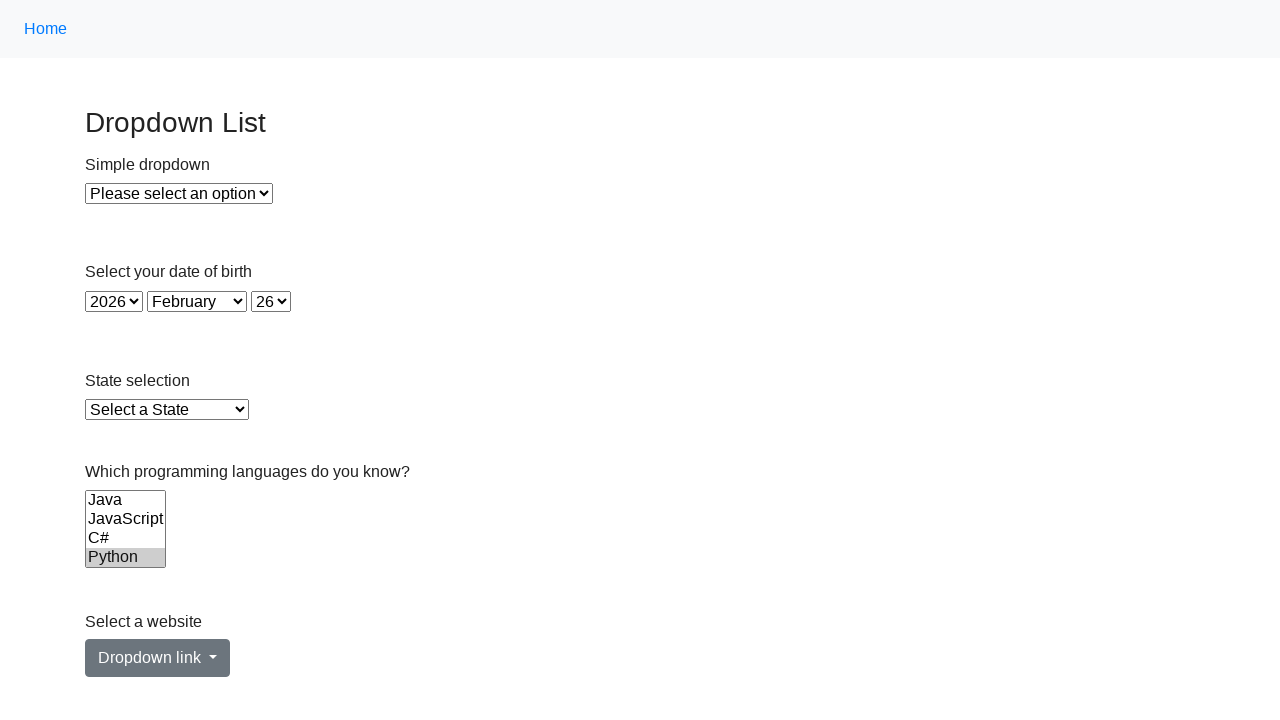

Deselected all options from Languages dropdown on select[name='Languages']
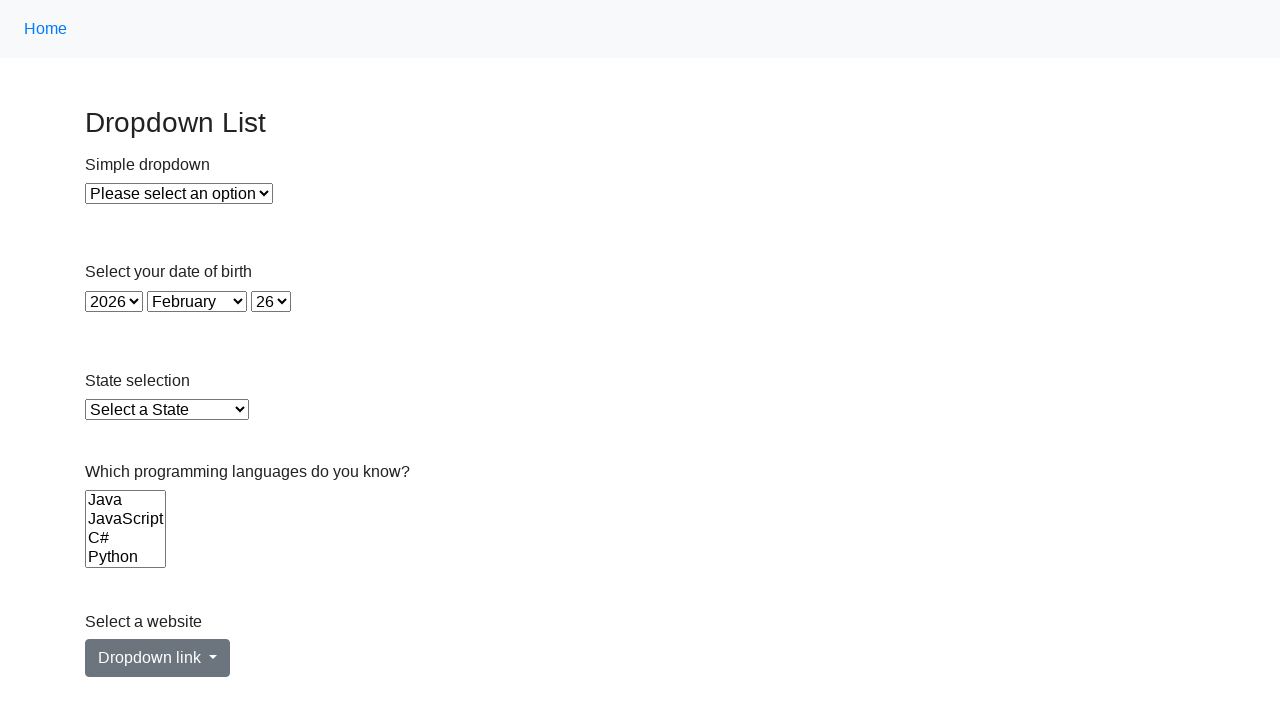

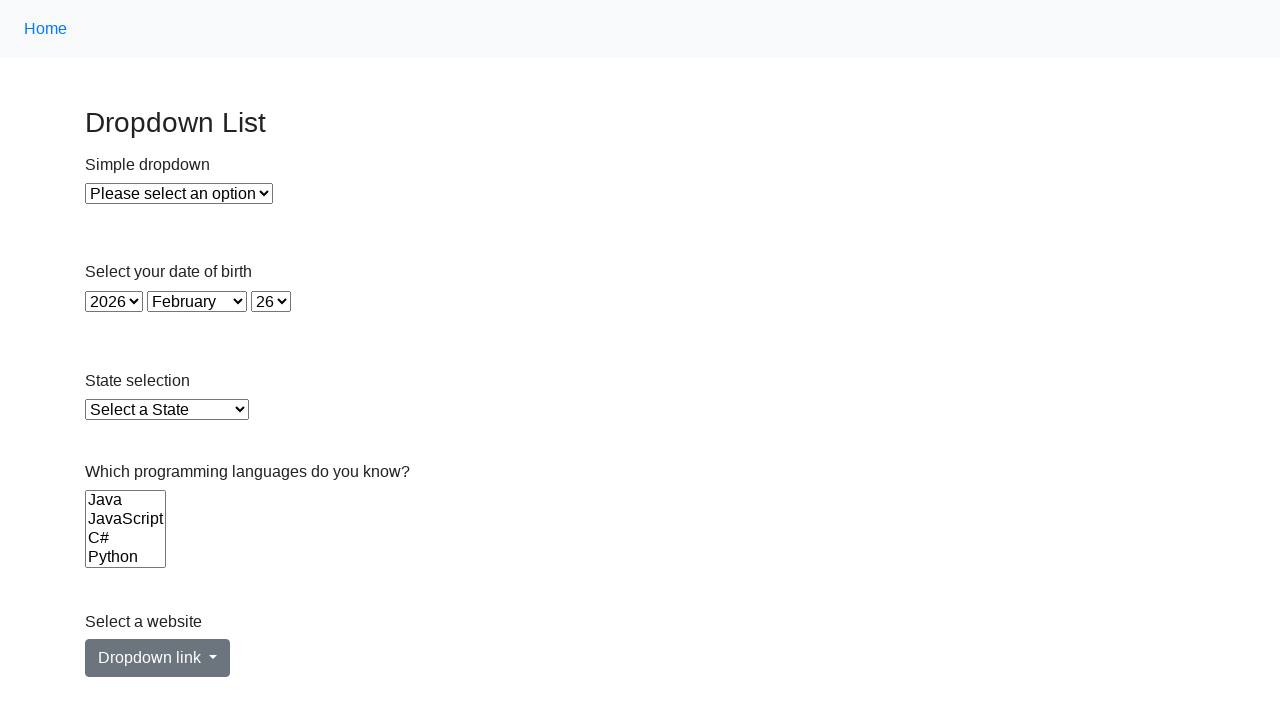